Tests multi-tab browser functionality by opening Selenium and Playwright websites in separate tabs, clicking the "Get Started" button on Playwright's site, then switching back to Selenium's tab and clicking the Downloads link.

Starting URL: https://www.selenium.dev/

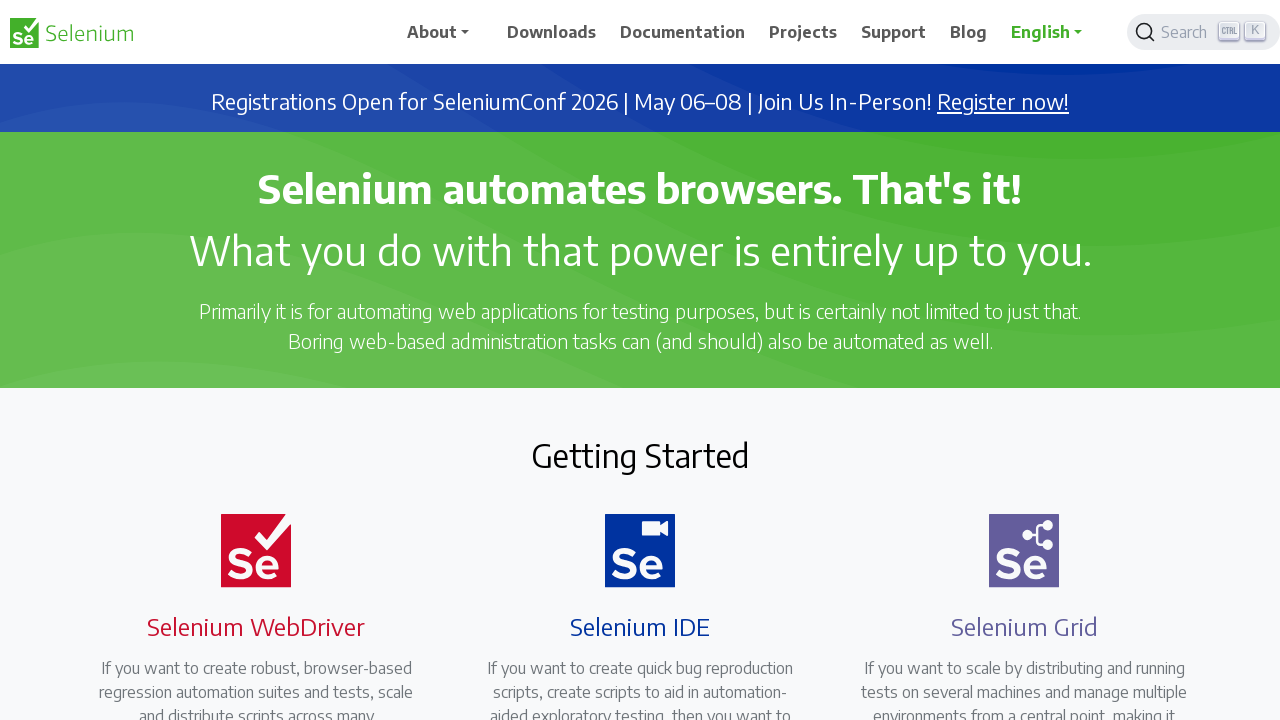

Opened new browser tab
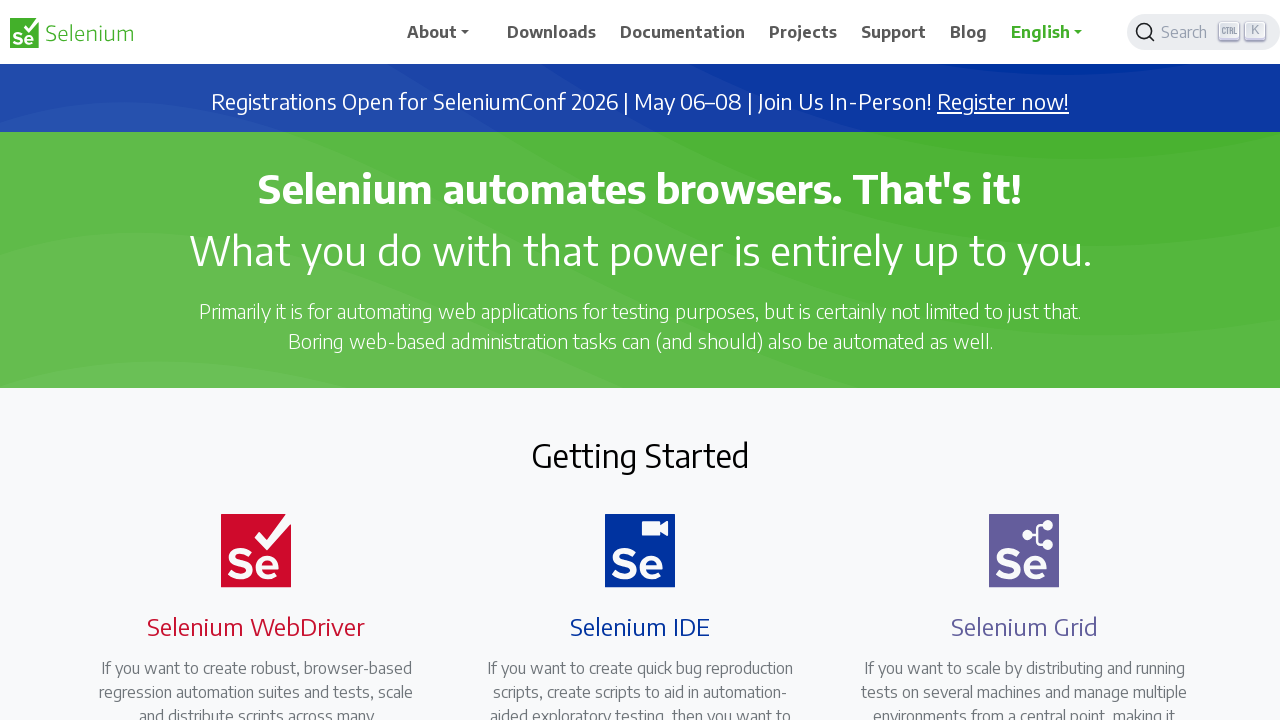

Navigated to Playwright website
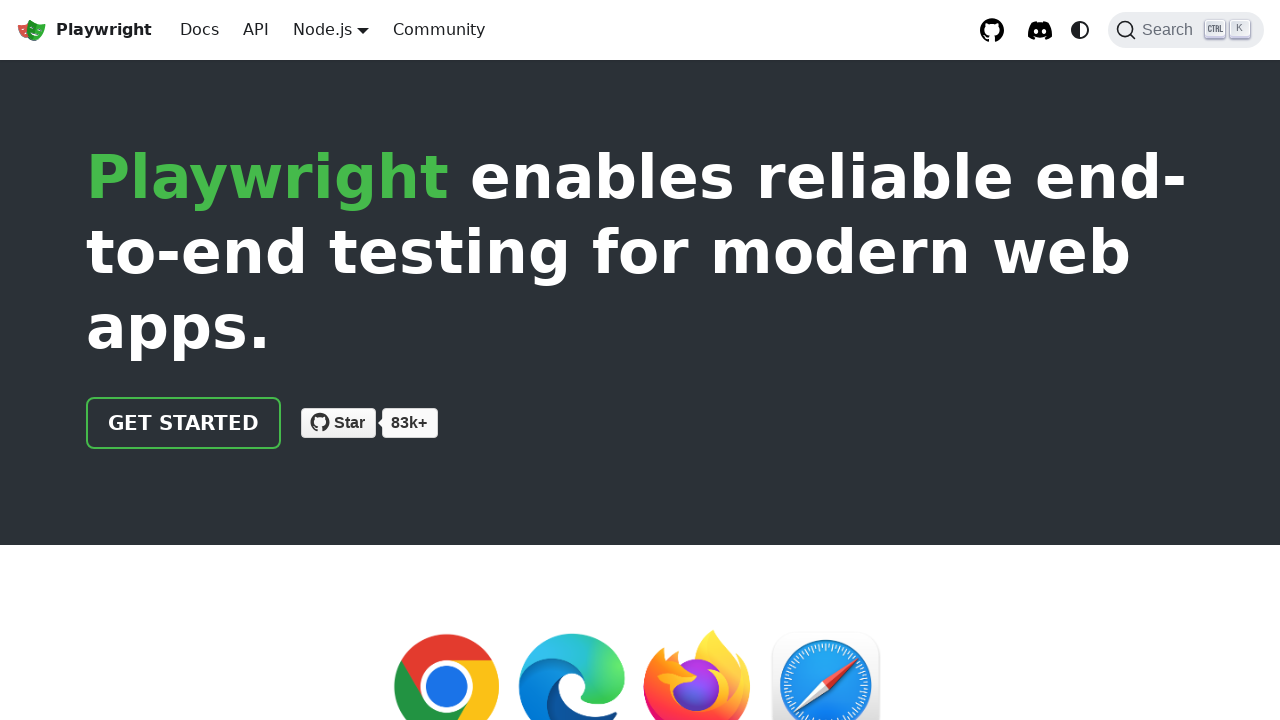

Clicked 'Get Started' button on Playwright site at (184, 423) on .getStarted_Sjon
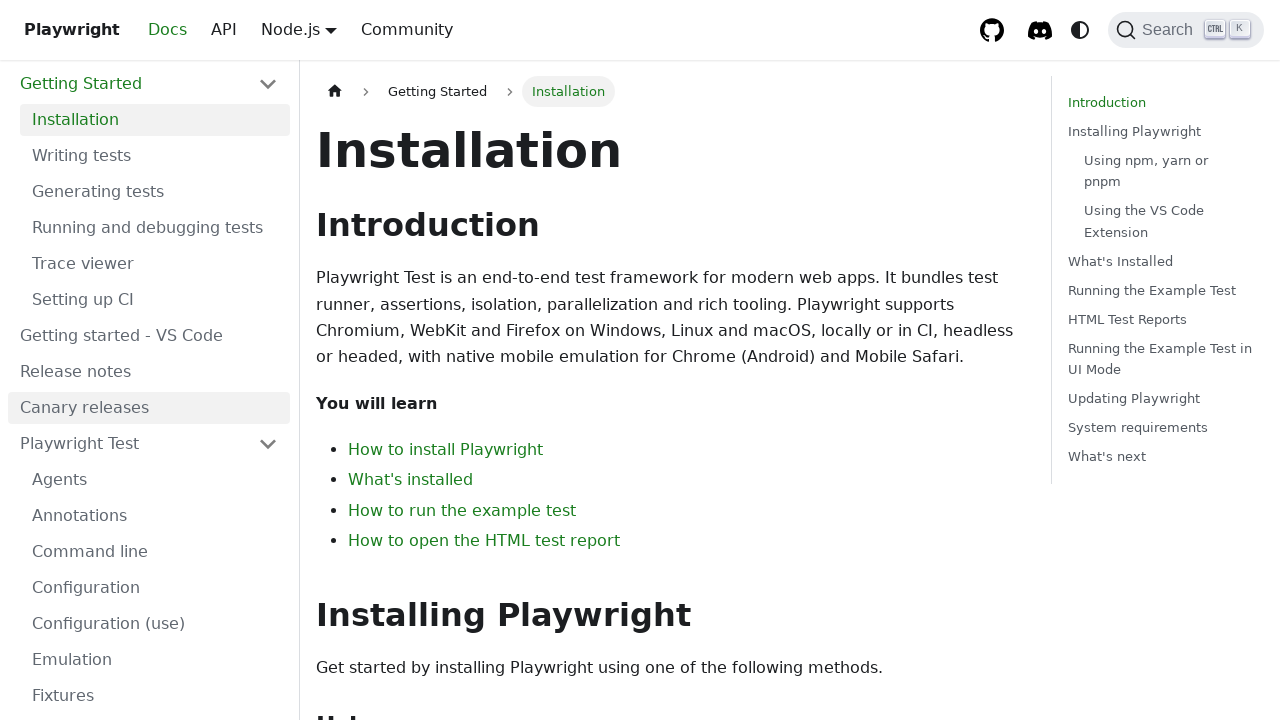

Switched back to Selenium tab
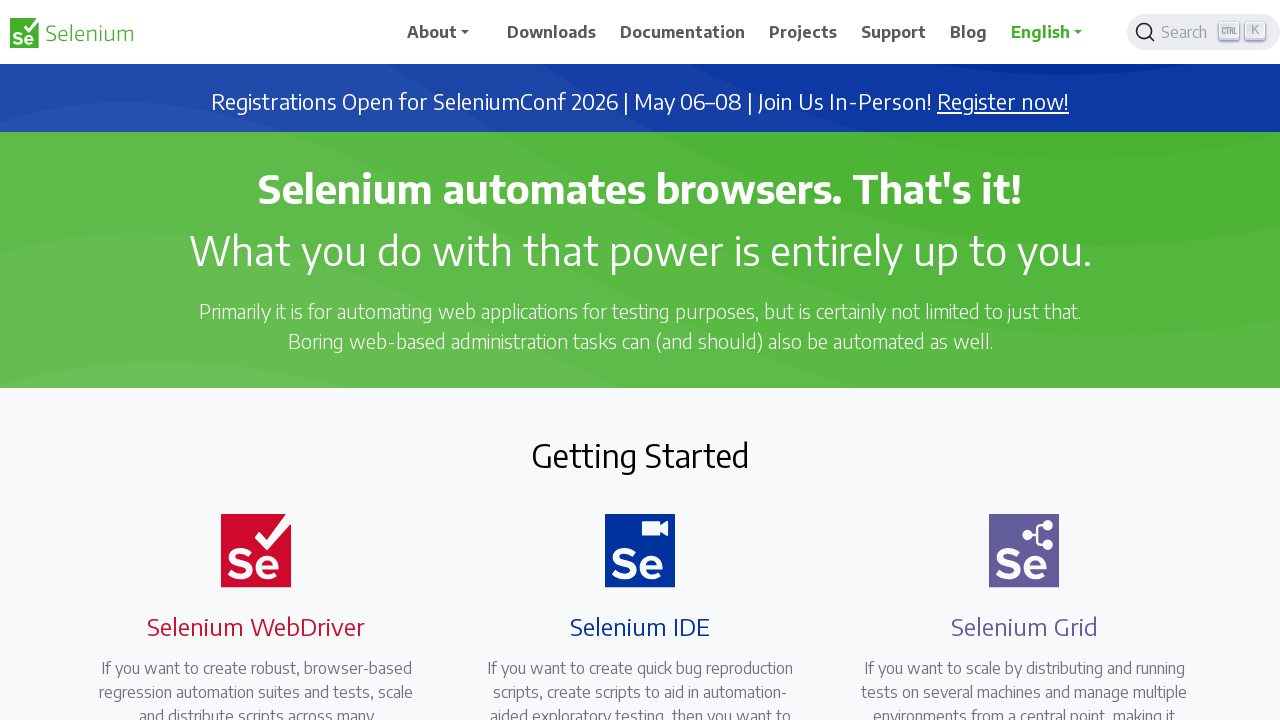

Clicked Downloads link on Selenium site at (552, 32) on xpath=//span[normalize-space()='Downloads']
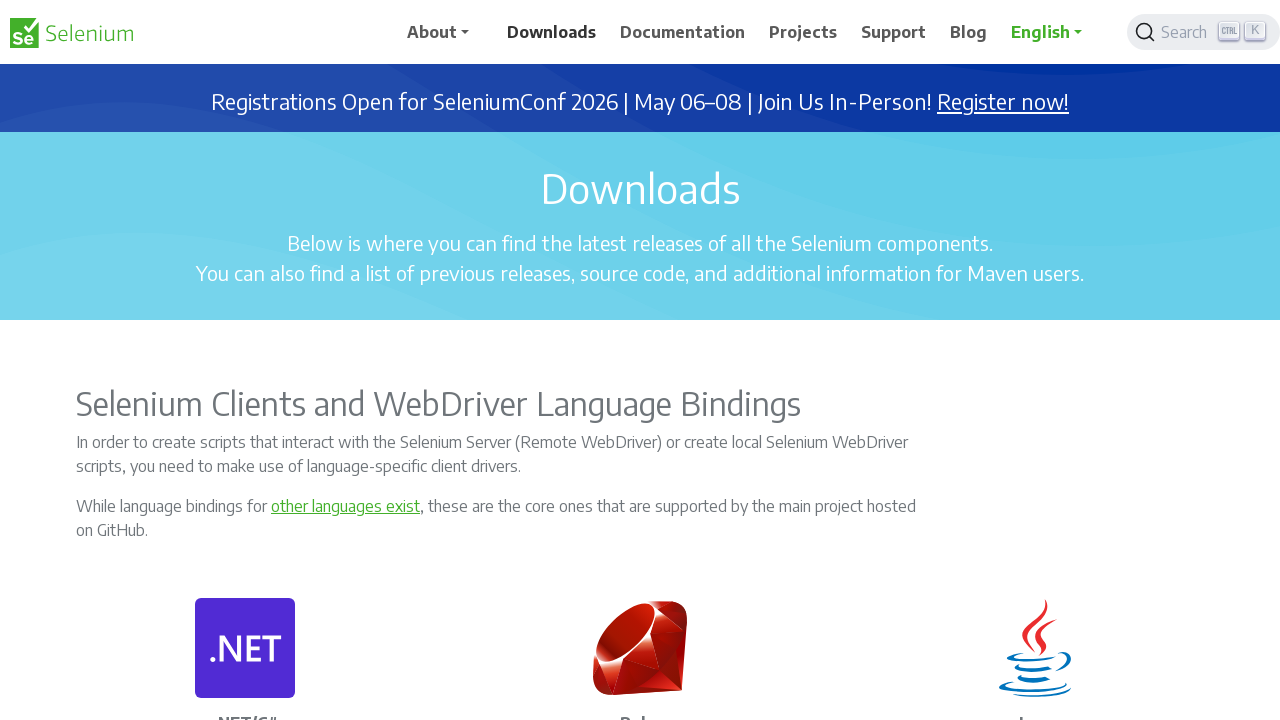

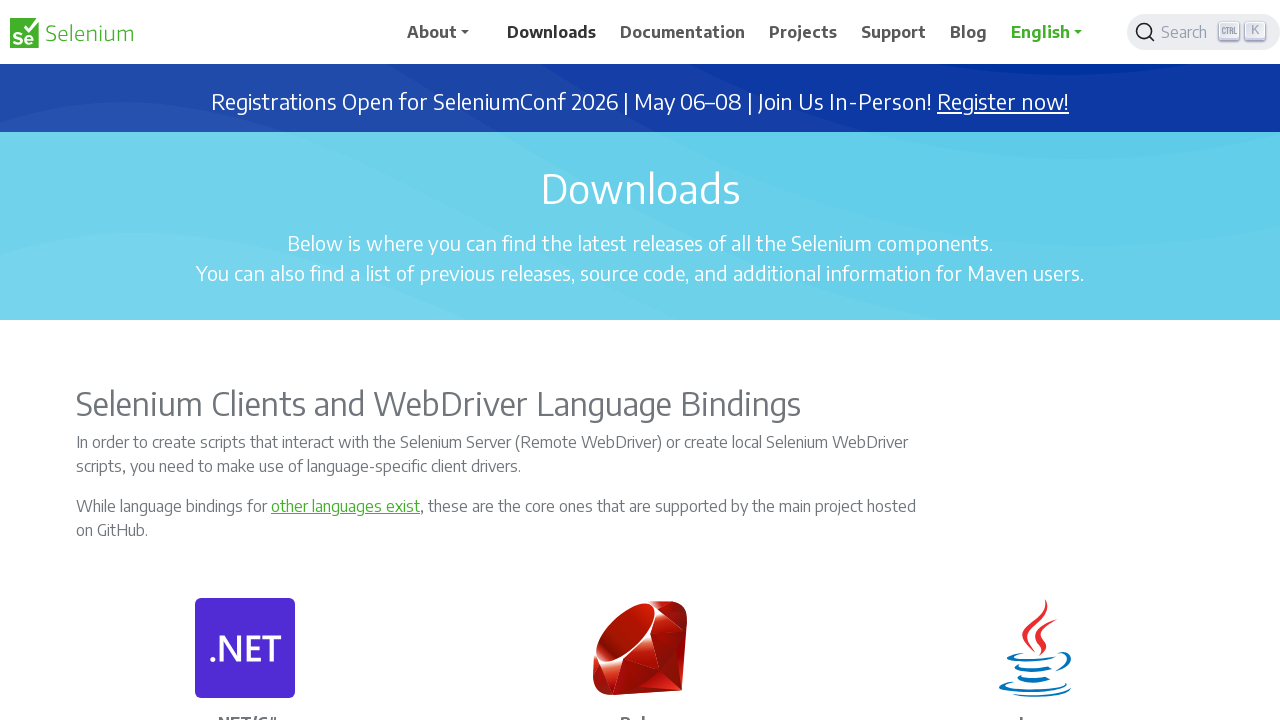